Clicks on a bar item button element on the W3Schools Java page

Starting URL: https://www.w3schools.com/java/default.asp

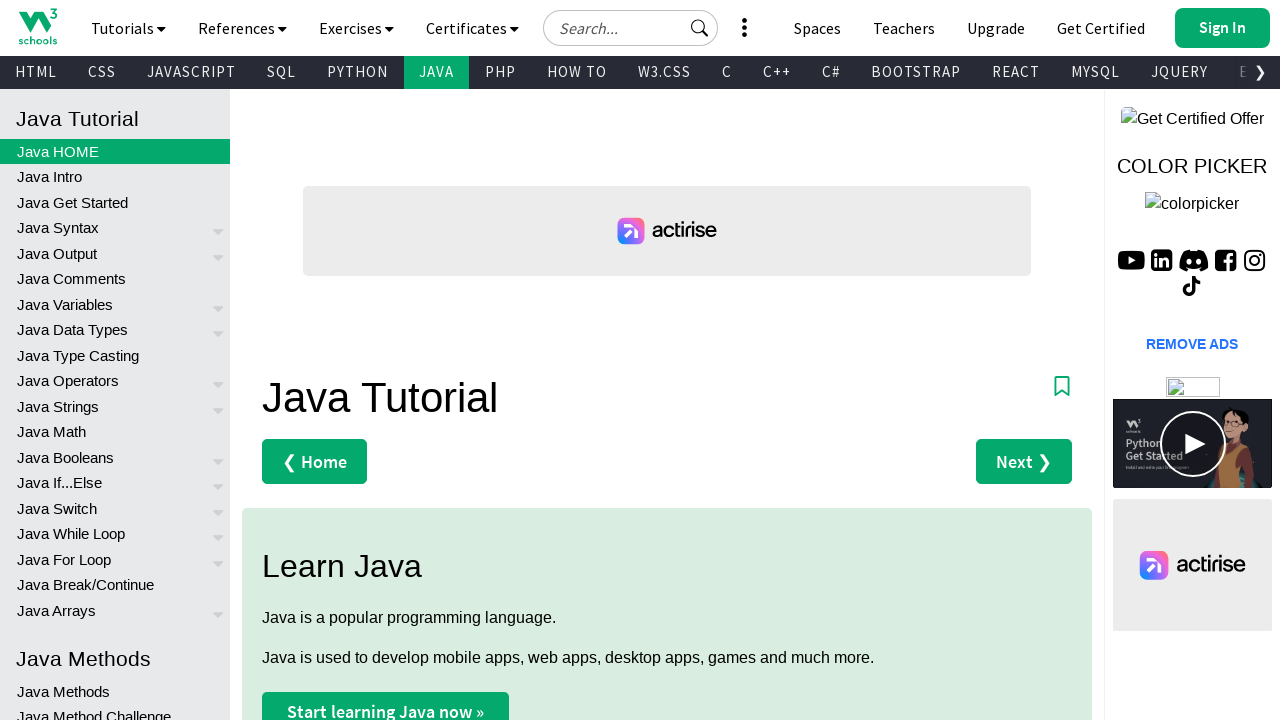

Navigated to W3Schools Java page
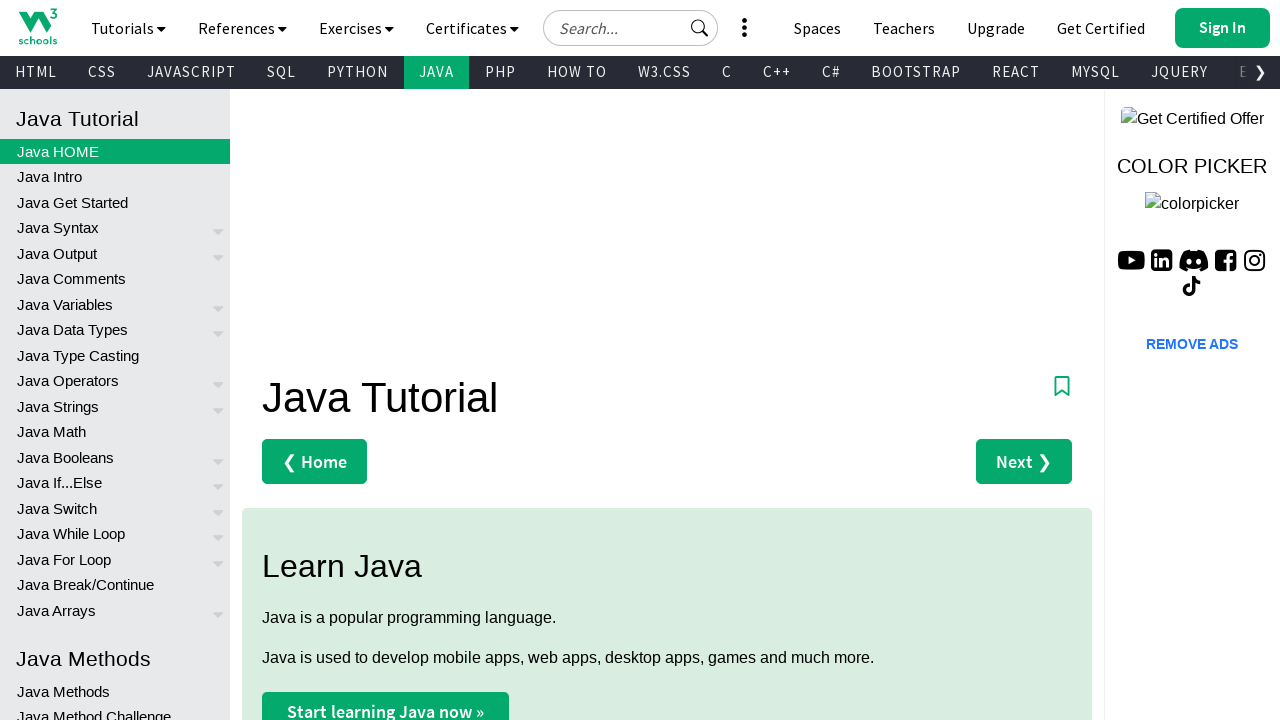

Clicked on bar item button element at (38, 26) on .w3-bar-item.w3-button
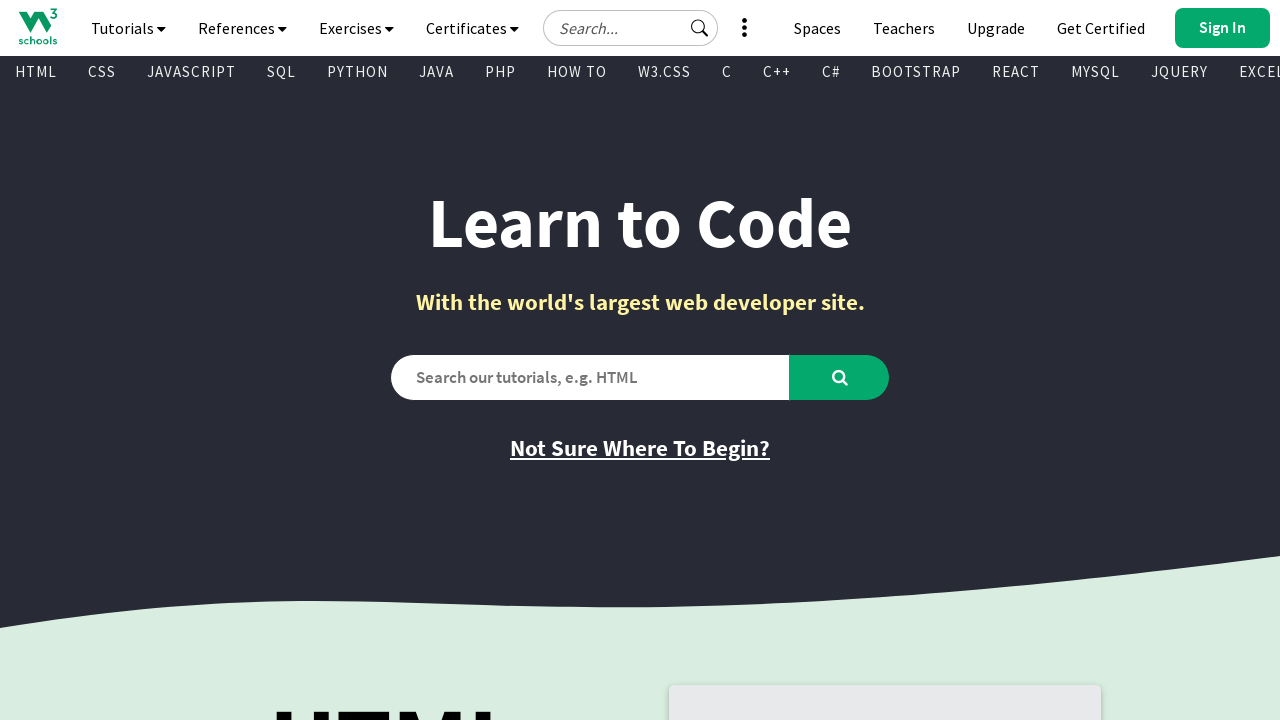

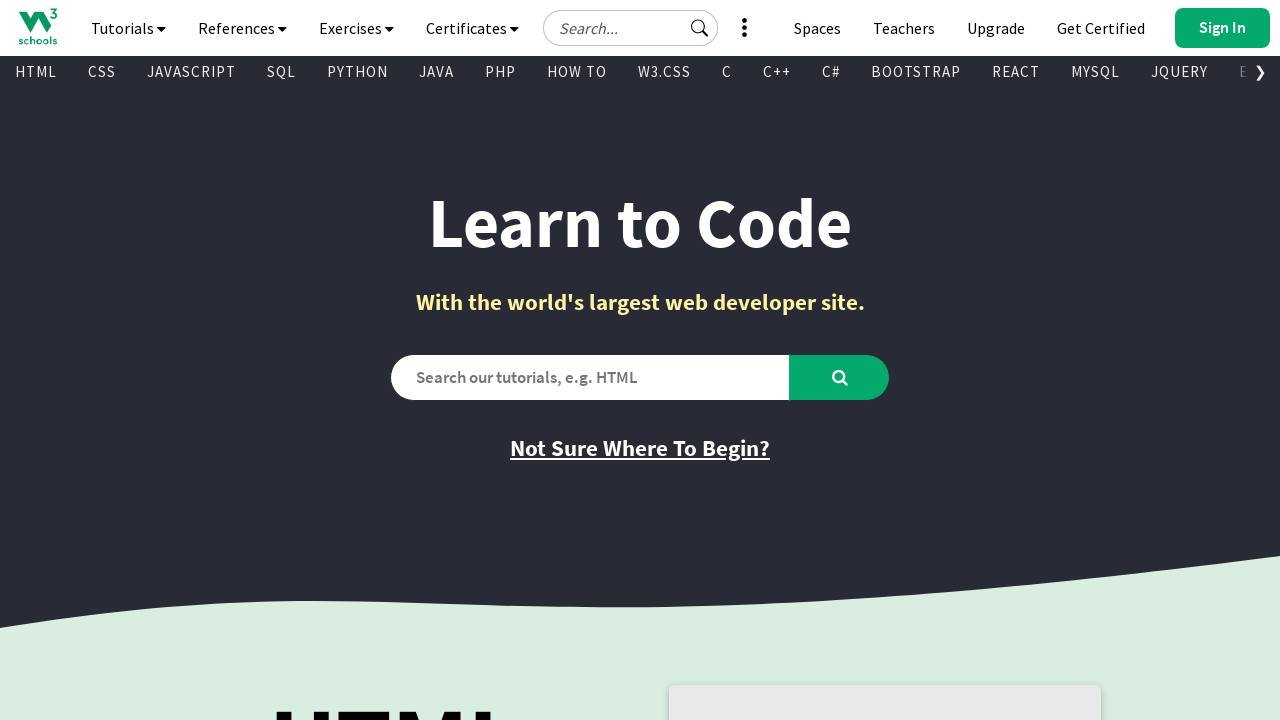